Tests navigation to the Selenium documentation page by clicking on the Documentation link from the homepage

Starting URL: https://www.selenium.dev

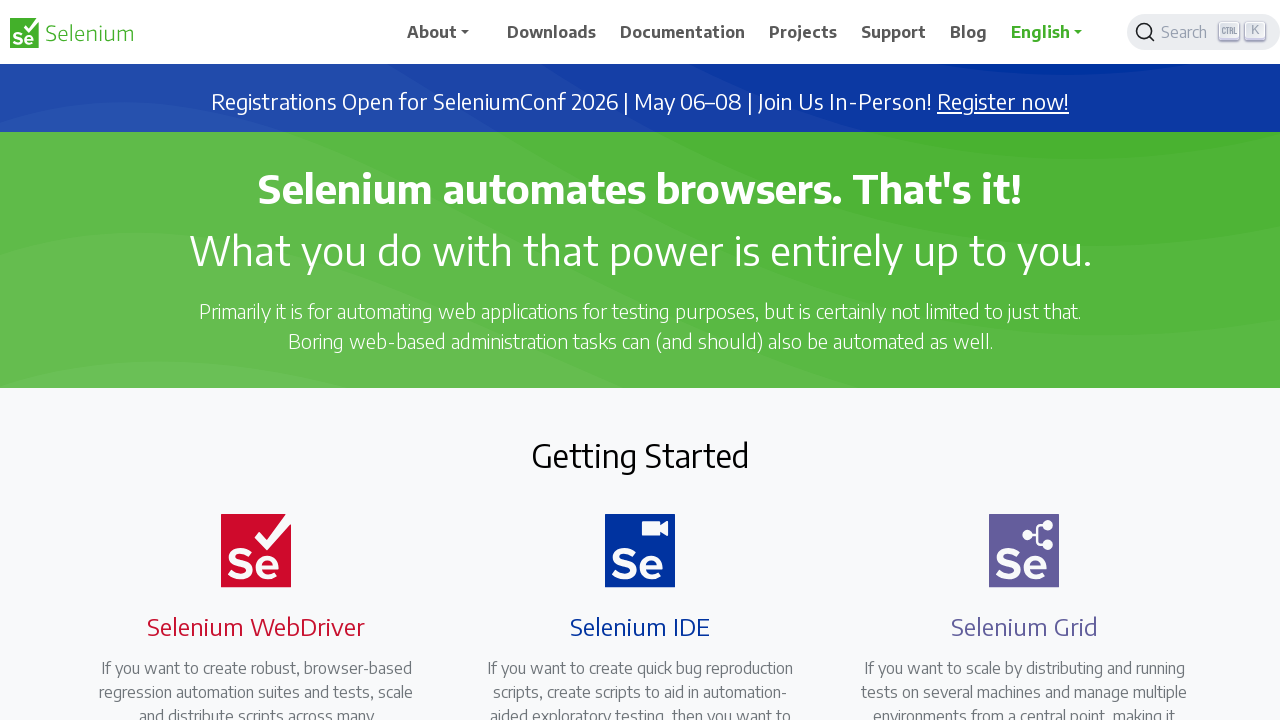

Clicked on Documentation link from homepage at (683, 32) on text=Documentation
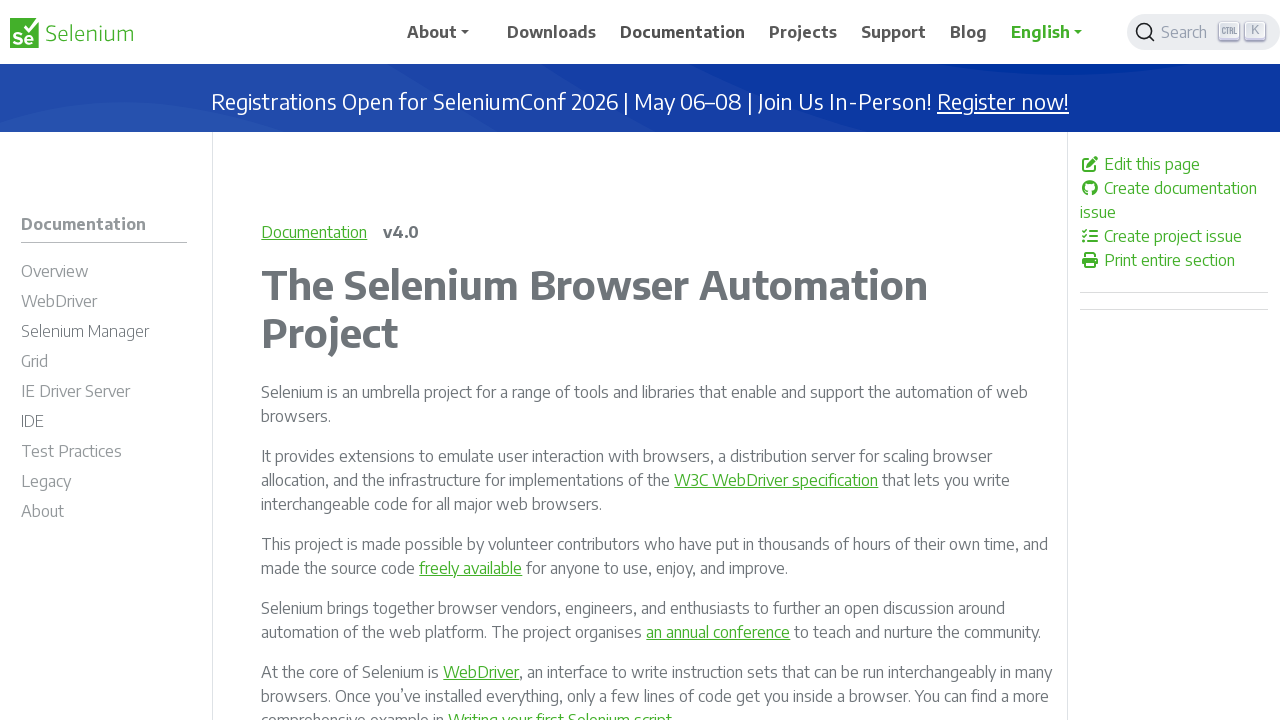

Waited for navigation to Selenium documentation page to complete
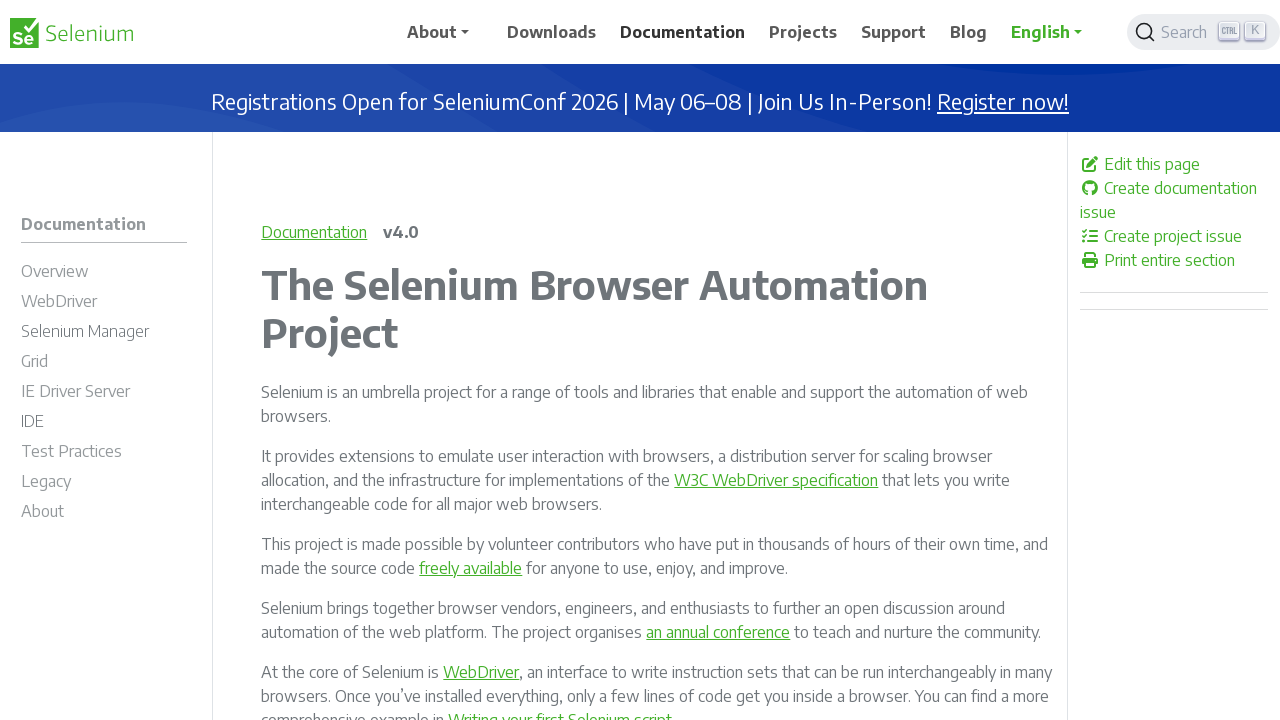

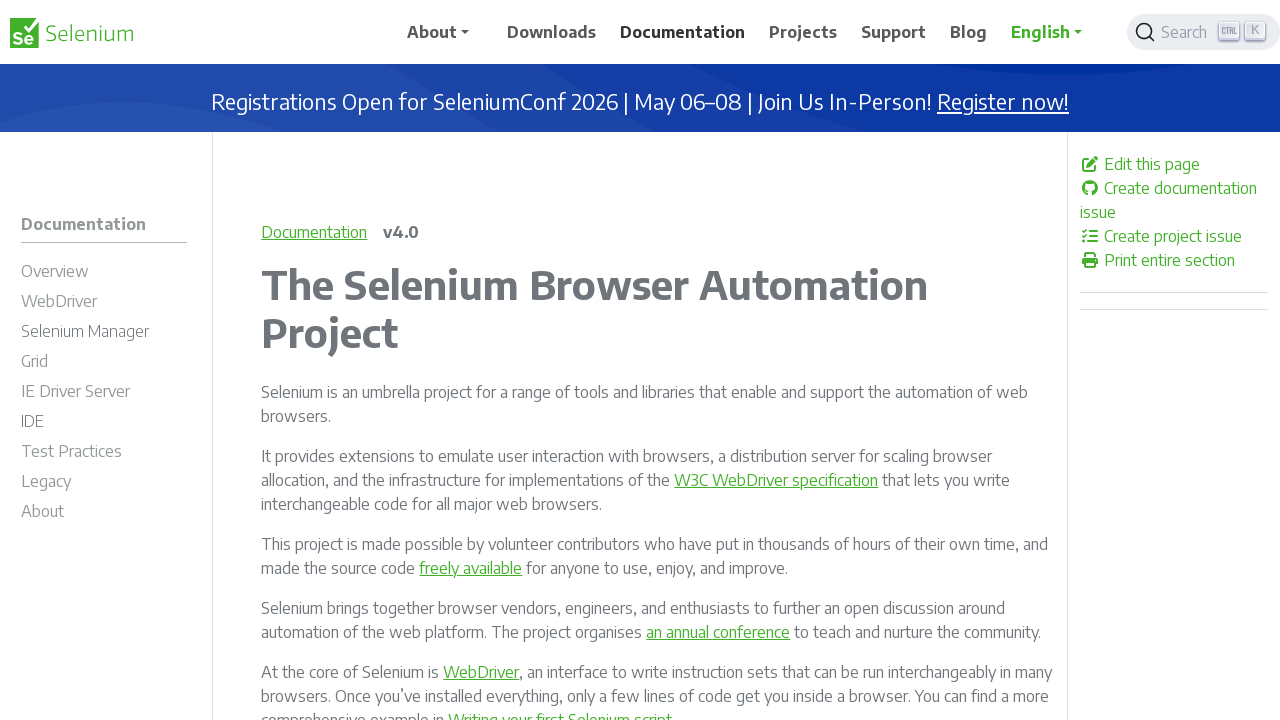